Tests a checkbox form by filling in a name and comment field, selecting a radio button for room type, checking breakfast and lunch options, and submitting the form

Starting URL: https://rori4.github.io/selenium-practice/#/pages/practice/checkbox-form

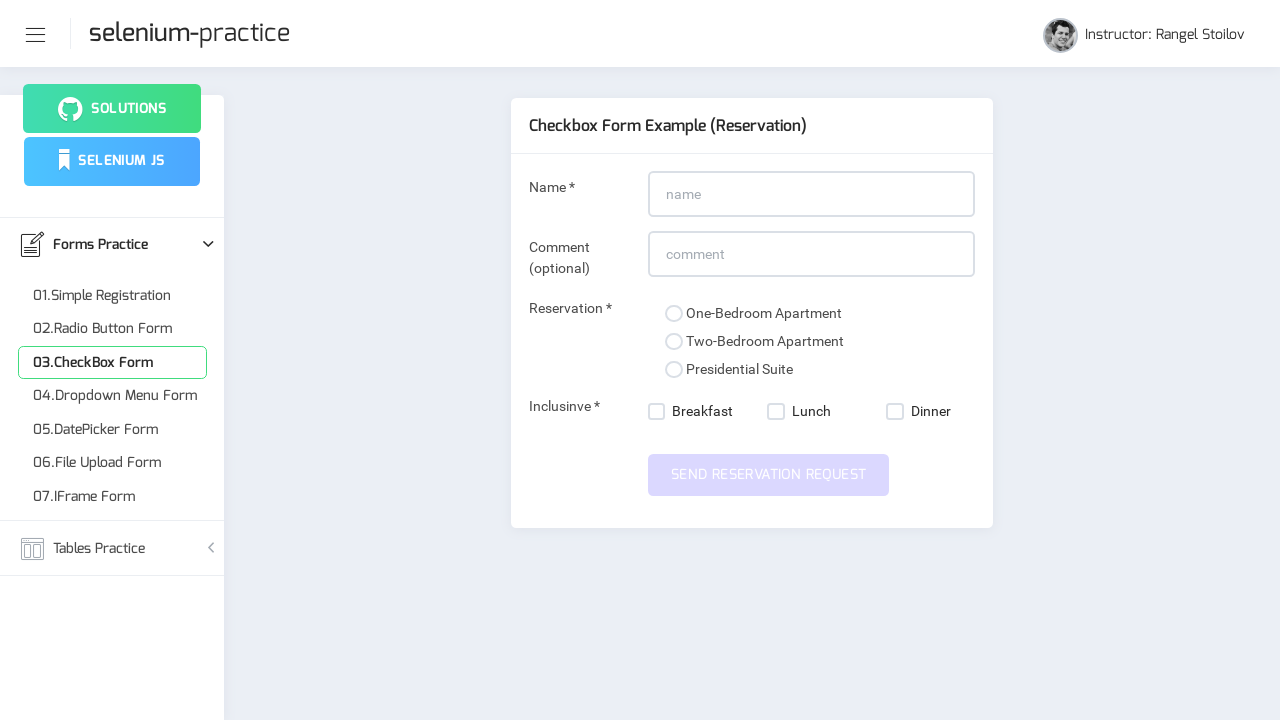

Filled name field with 'Kx7mPqR2nL' on input#name
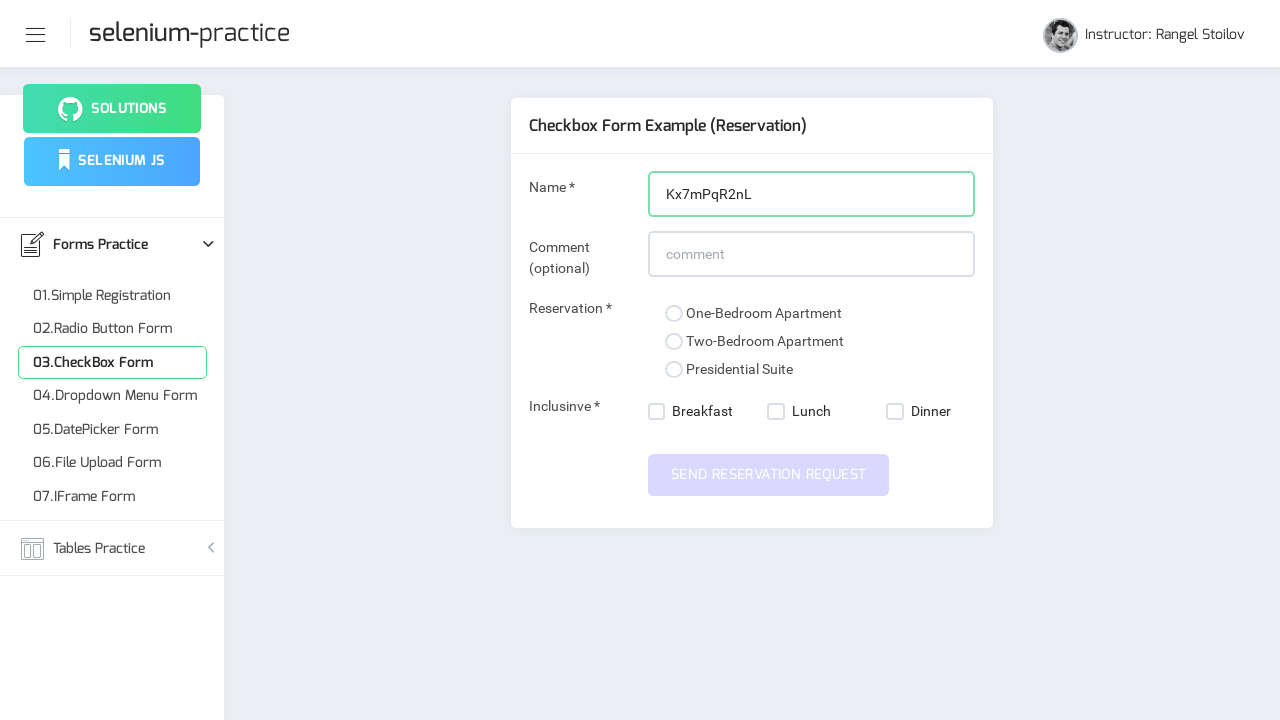

Filled comment field with 'TjF9wYbN3sQpLmXc8vZa' on input[name='comment']
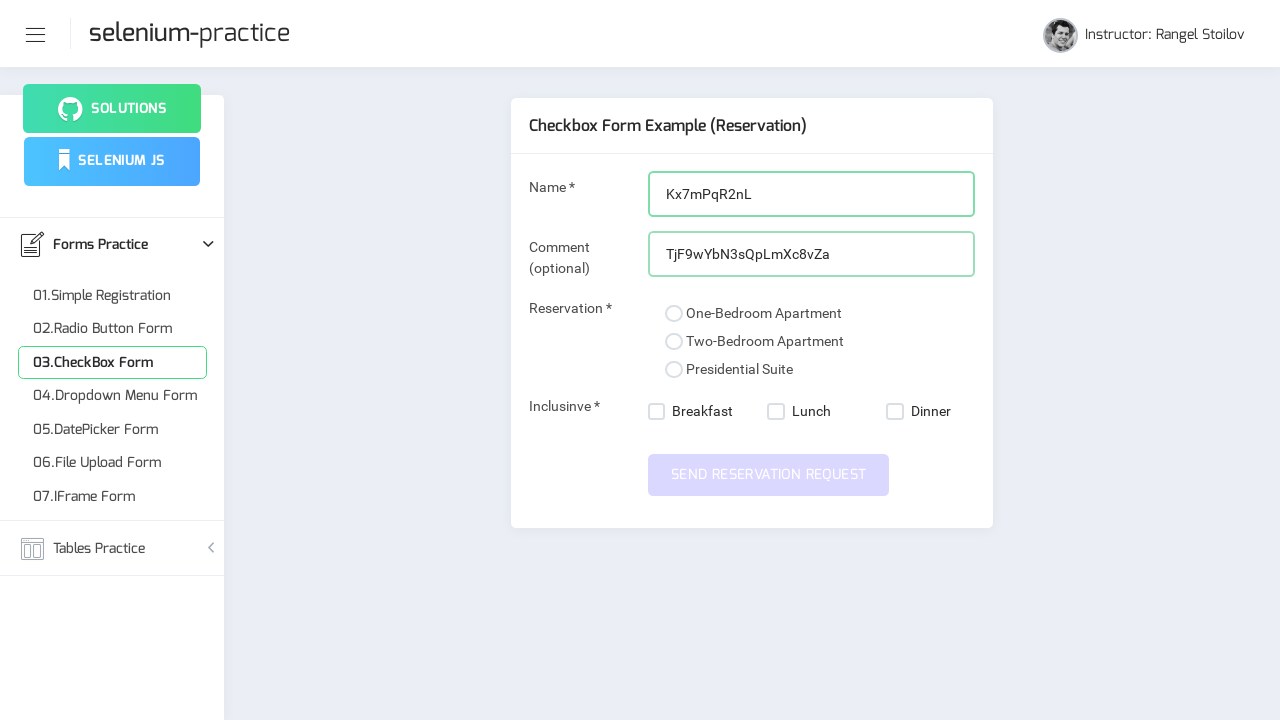

Selected presidential suite radio button at (674, 370) on input[value='presidential-suite'] + span
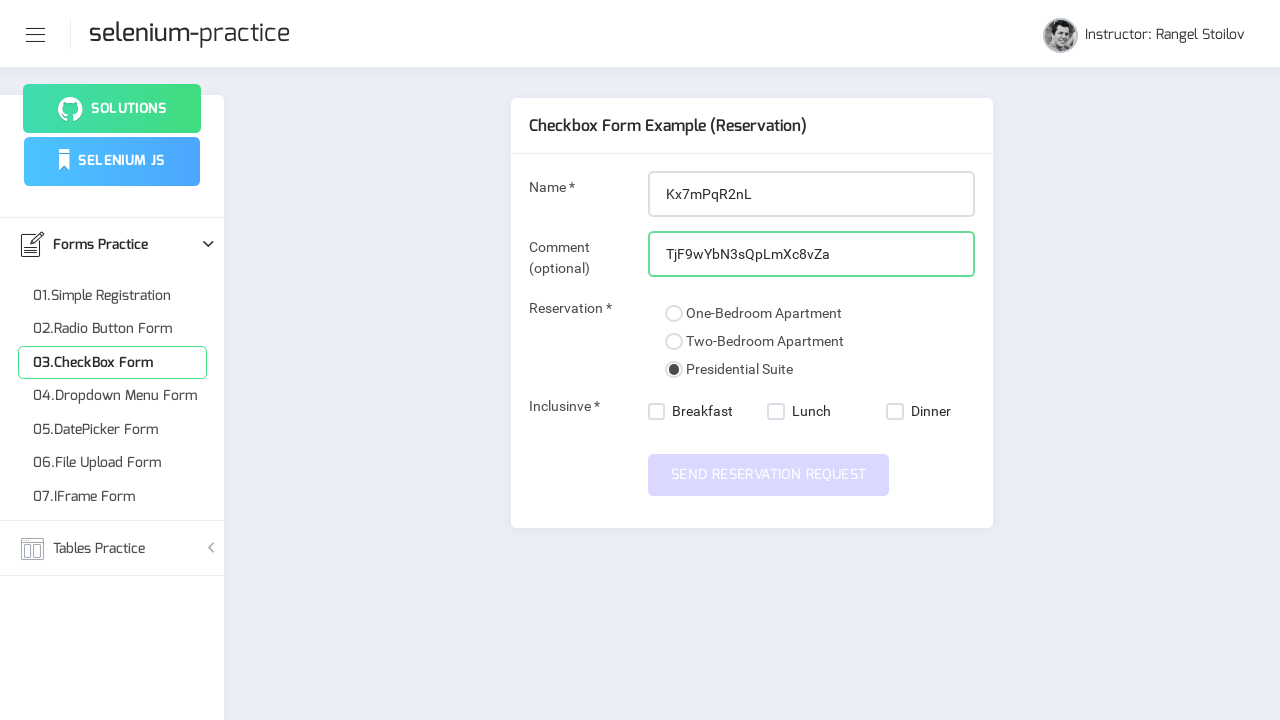

Checked breakfast checkbox at (657, 412) on nb-checkbox[value='breakfast'] label span
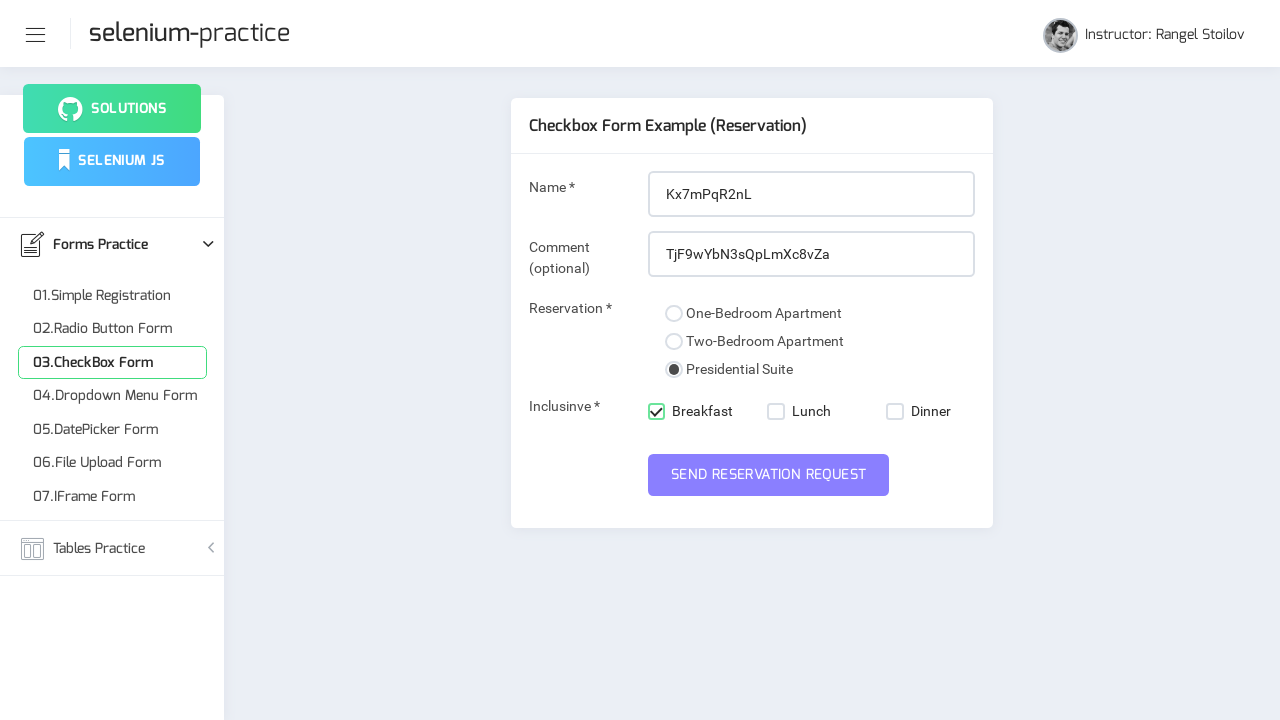

Checked lunch checkbox at (776, 412) on nb-checkbox[value='lunch'] label span
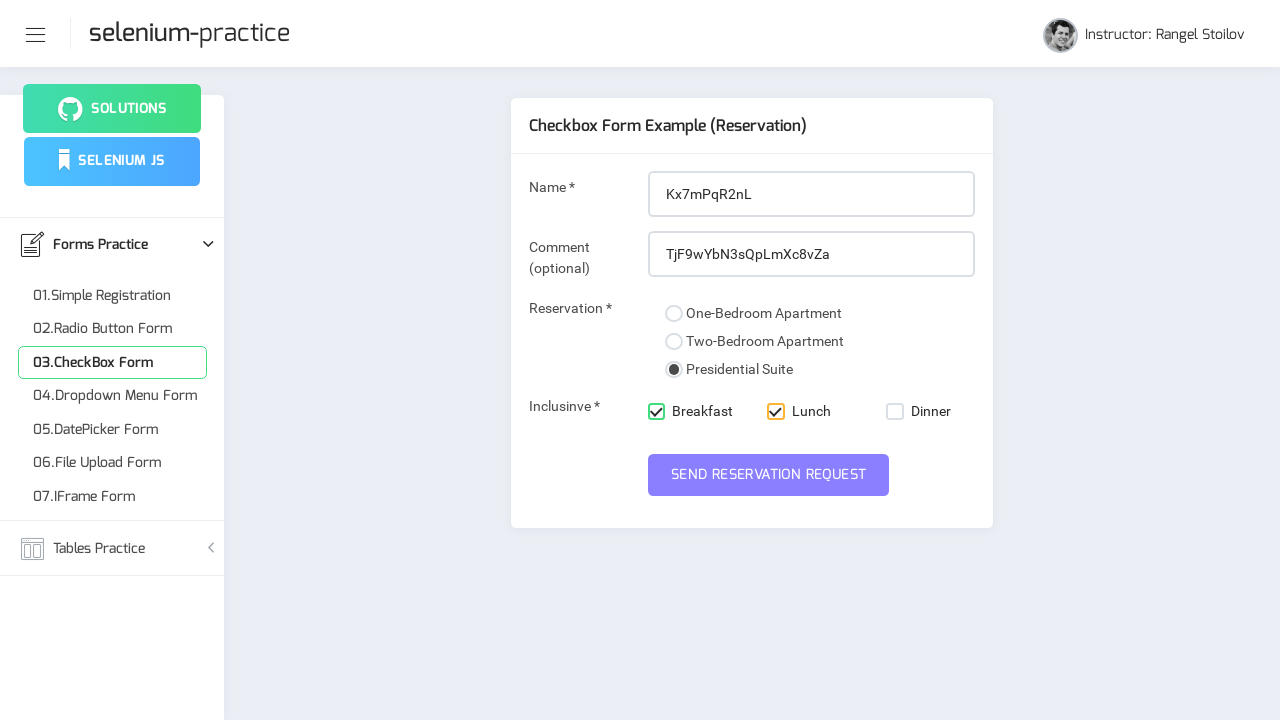

Clicked submit button to submit the form at (769, 475) on button#submit
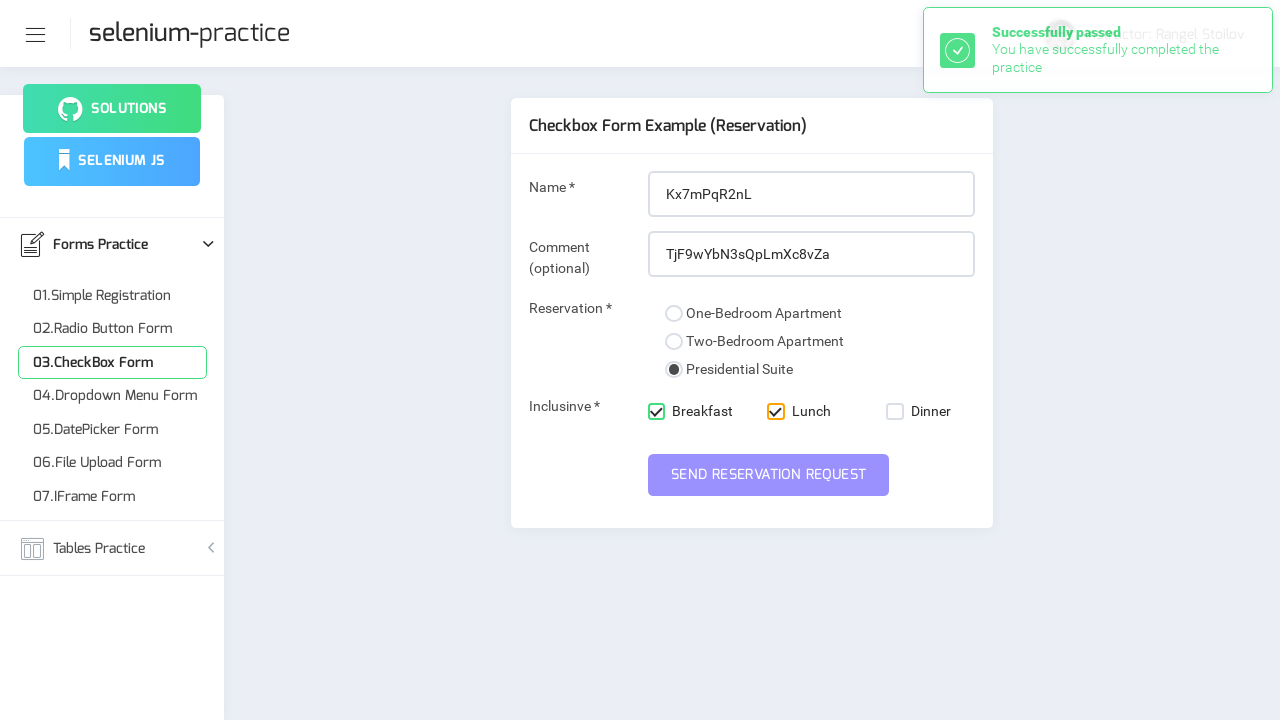

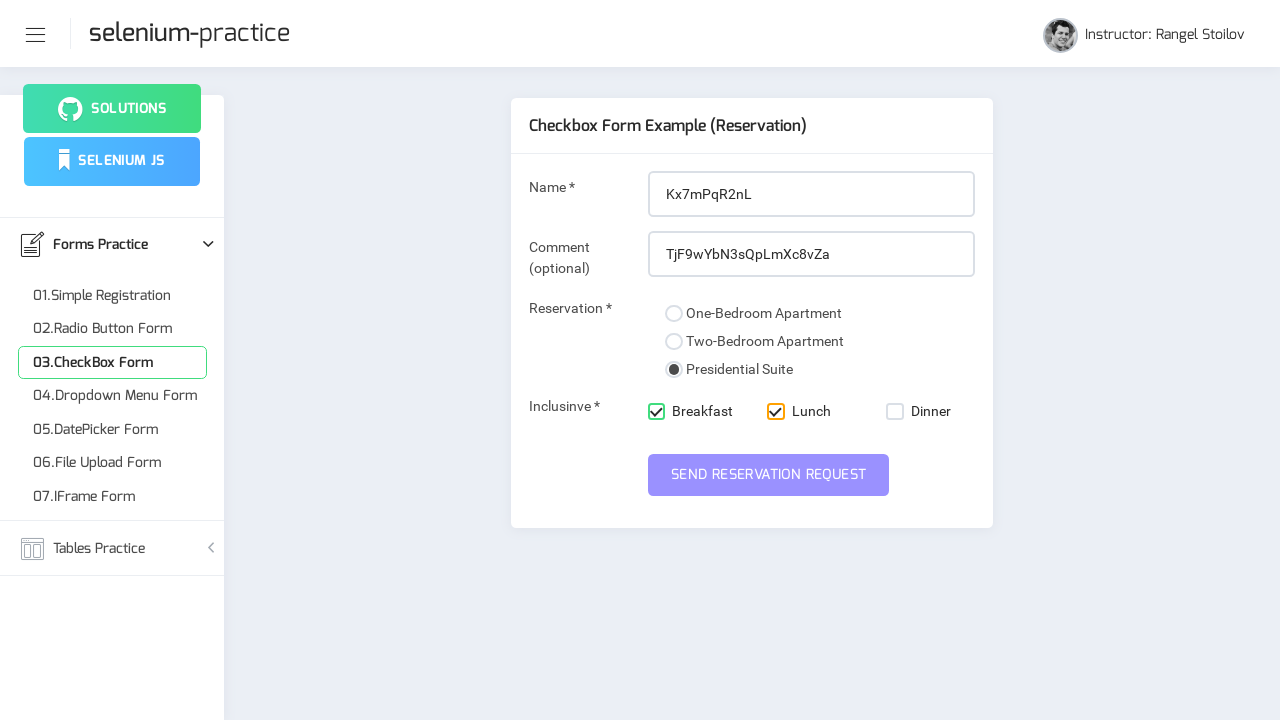